Clicks on the login link from the top page and navigates to the login page

Starting URL: https://www.securite.jp

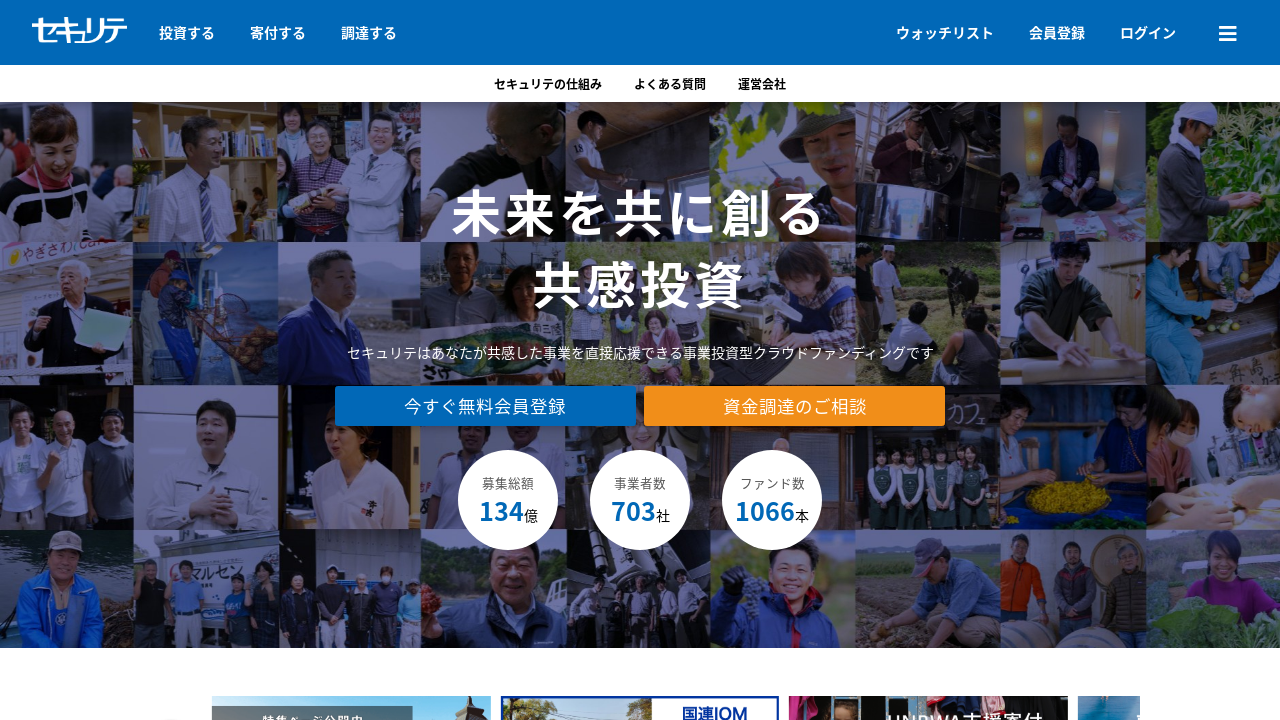

Clicked the login link (ログイン) on the top page at (1148, 32) on text=ログイン
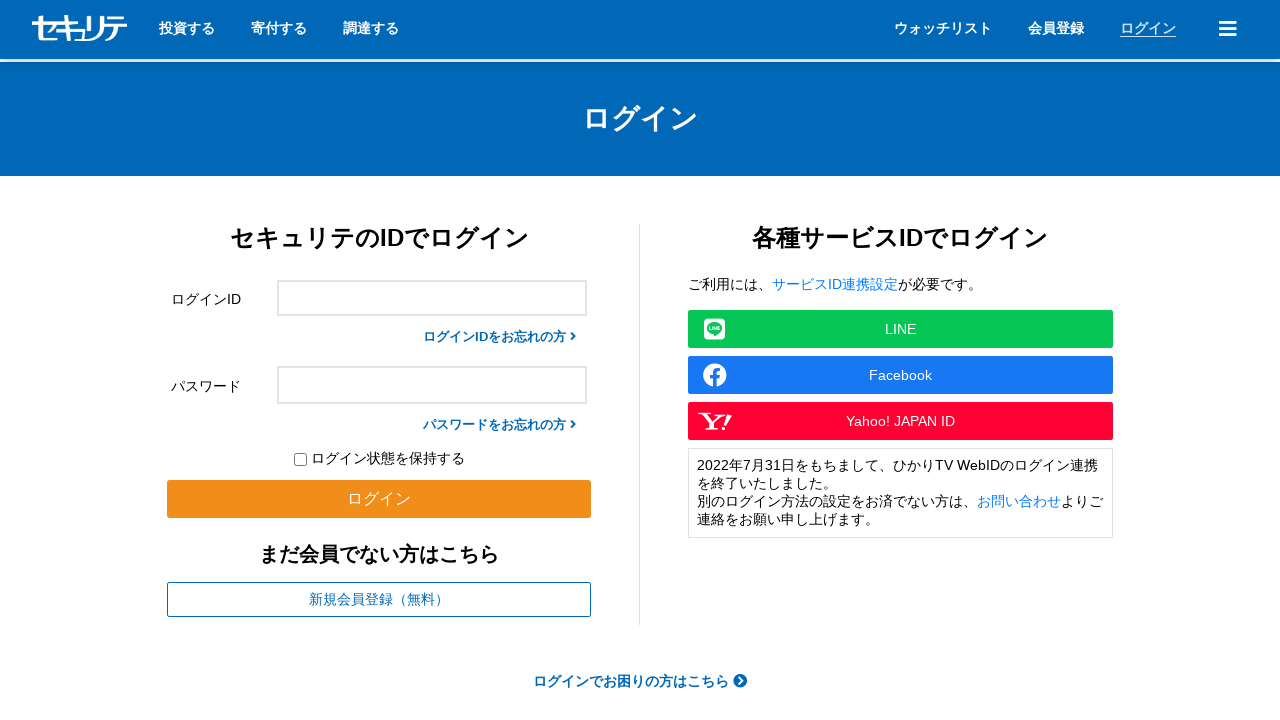

Login page loaded and DOM content rendering completed
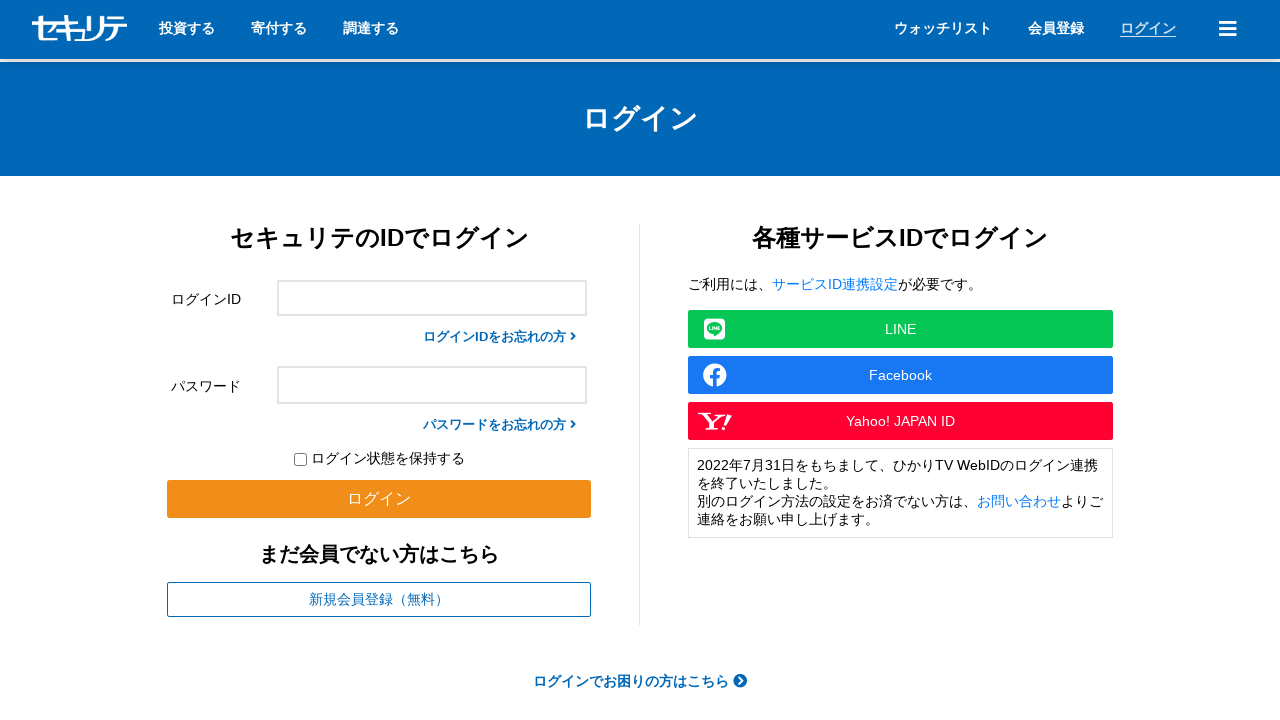

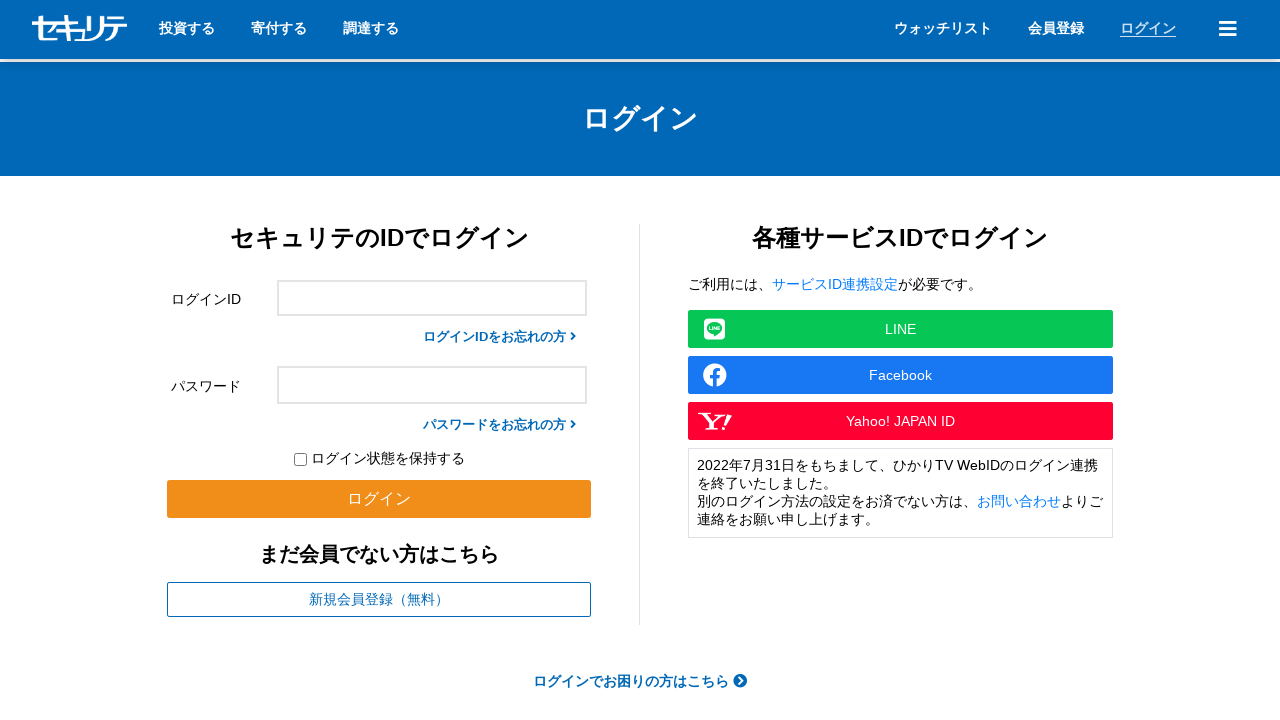